Tests add/remove element functionality by clicking the "Add Element" button to add an element, then clicking the "Delete" button to remove it.

Starting URL: https://the-internet.herokuapp.com/add_remove_elements/

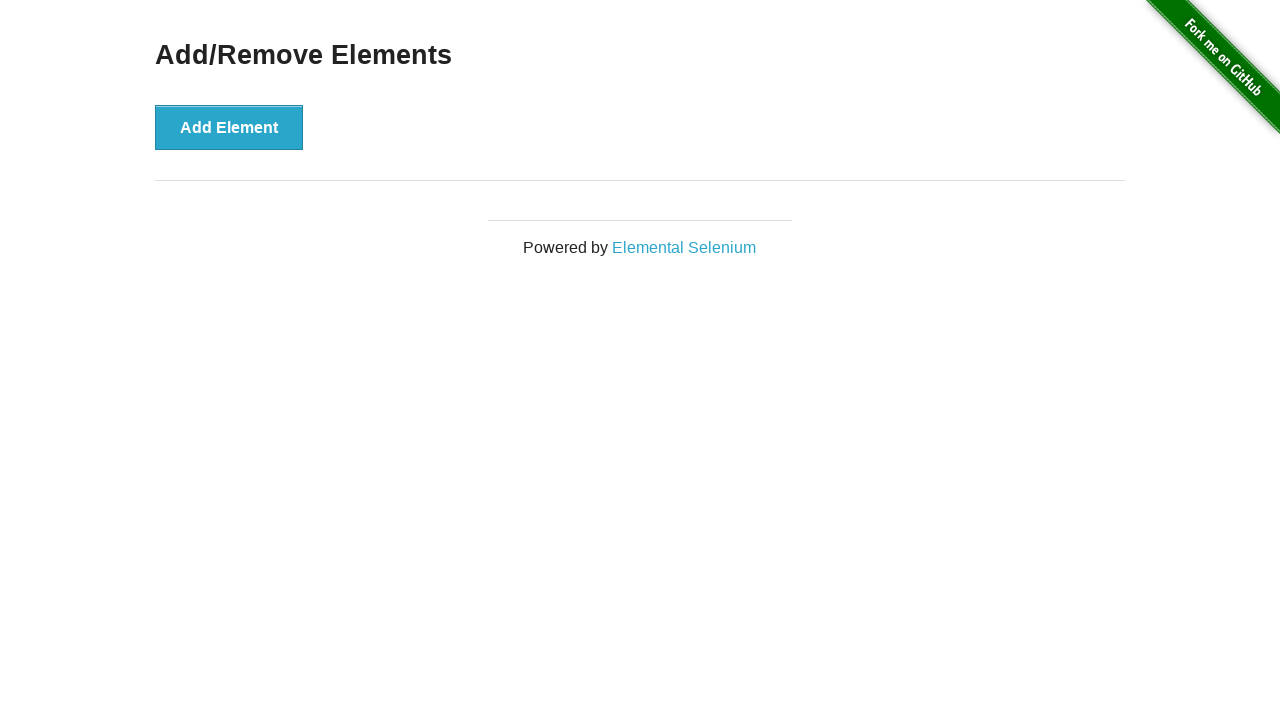

Clicked the 'Add Element' button to add an element at (229, 127) on button:has-text('Add Element')
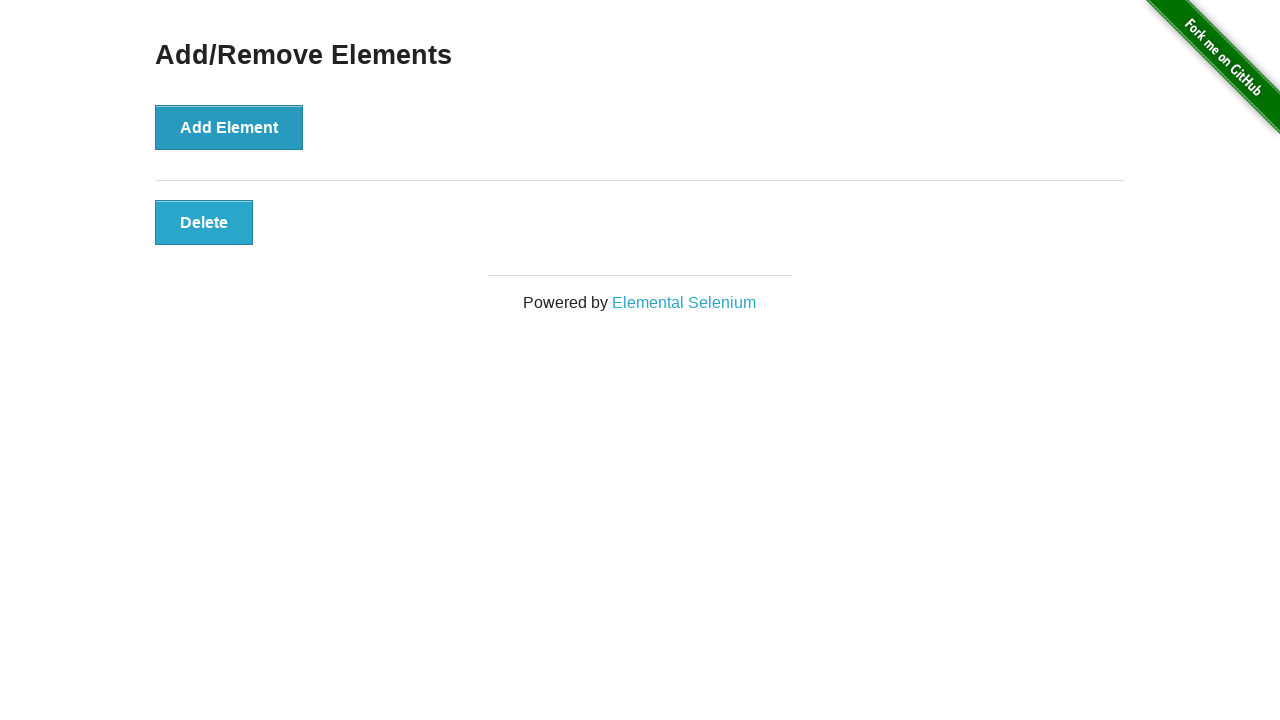

Delete button appeared after adding element
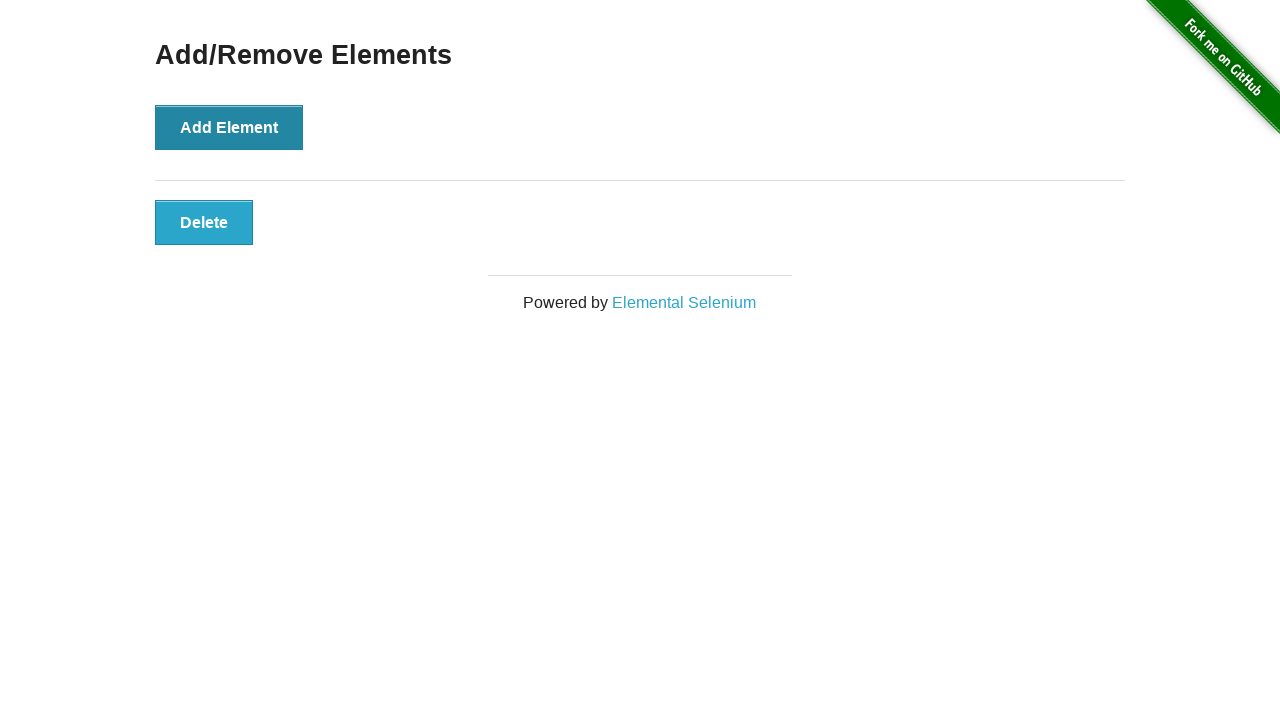

Clicked the 'Delete' button to remove the element at (204, 222) on button:has-text('Delete')
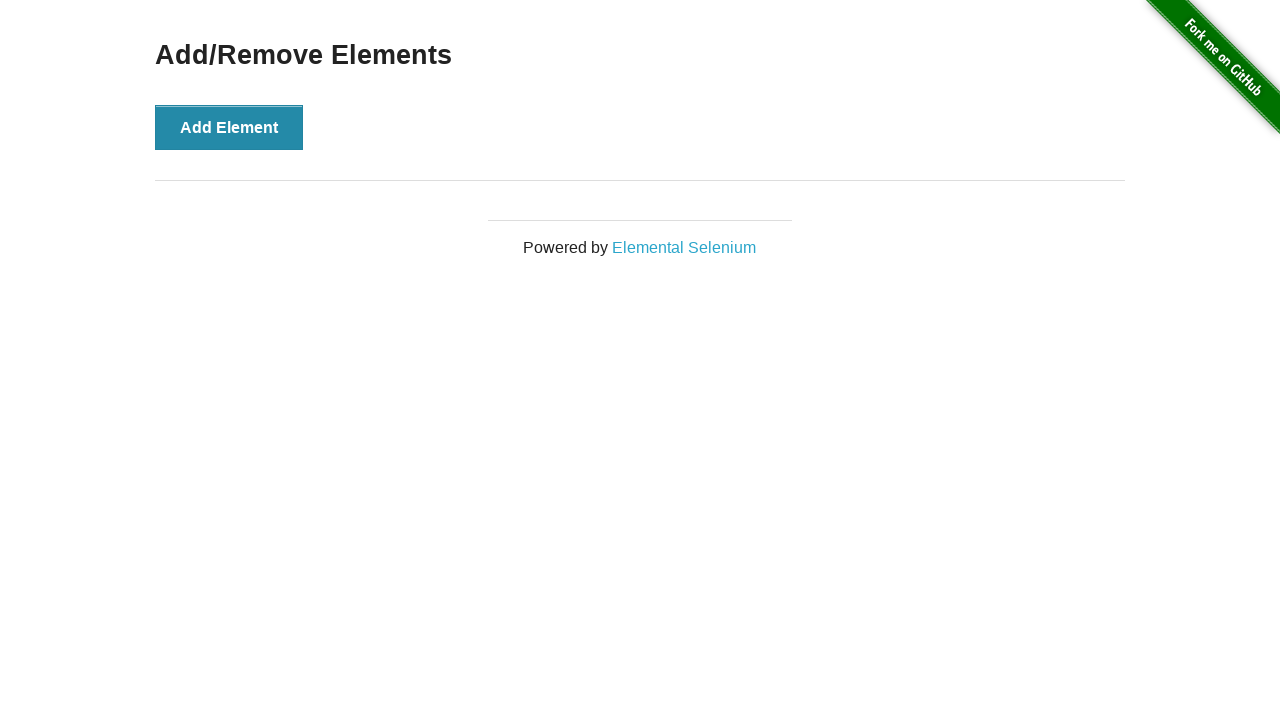

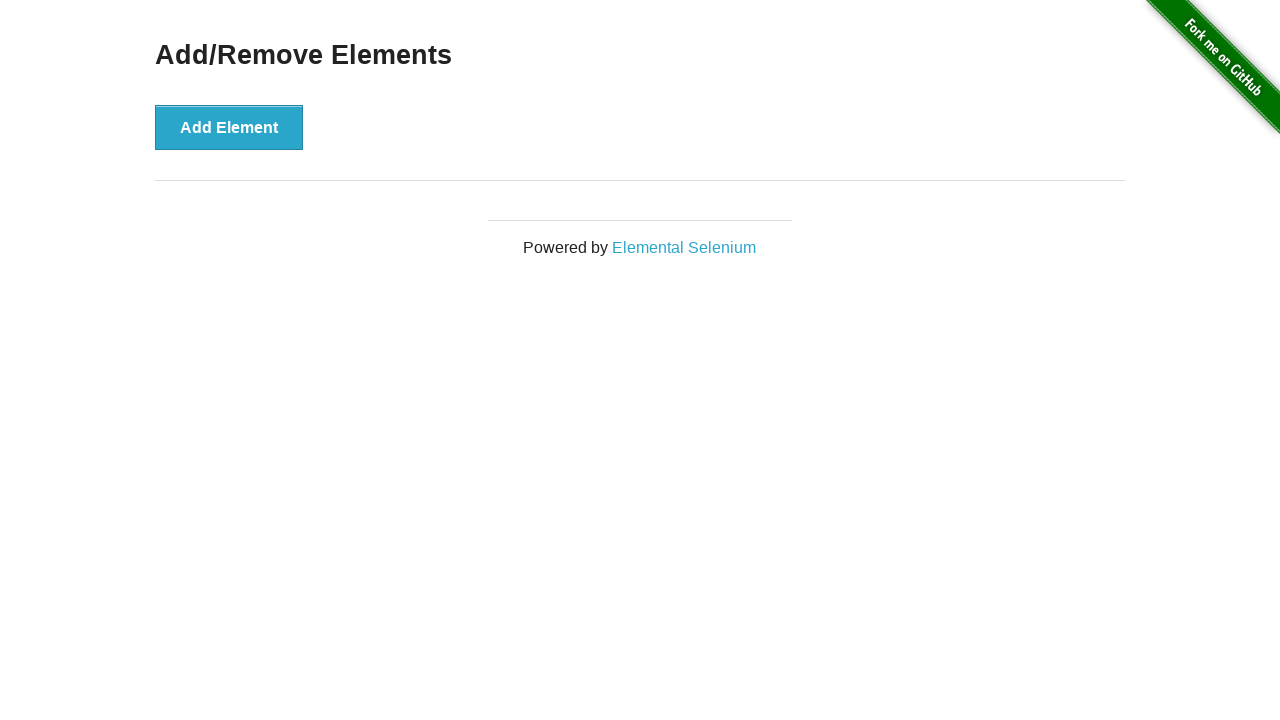